Tests the traveler selection dropdown on EaseMyTrip by incrementing adult, child, and infant passenger counts through multiple clicks

Starting URL: https://www.easemytrip.com/

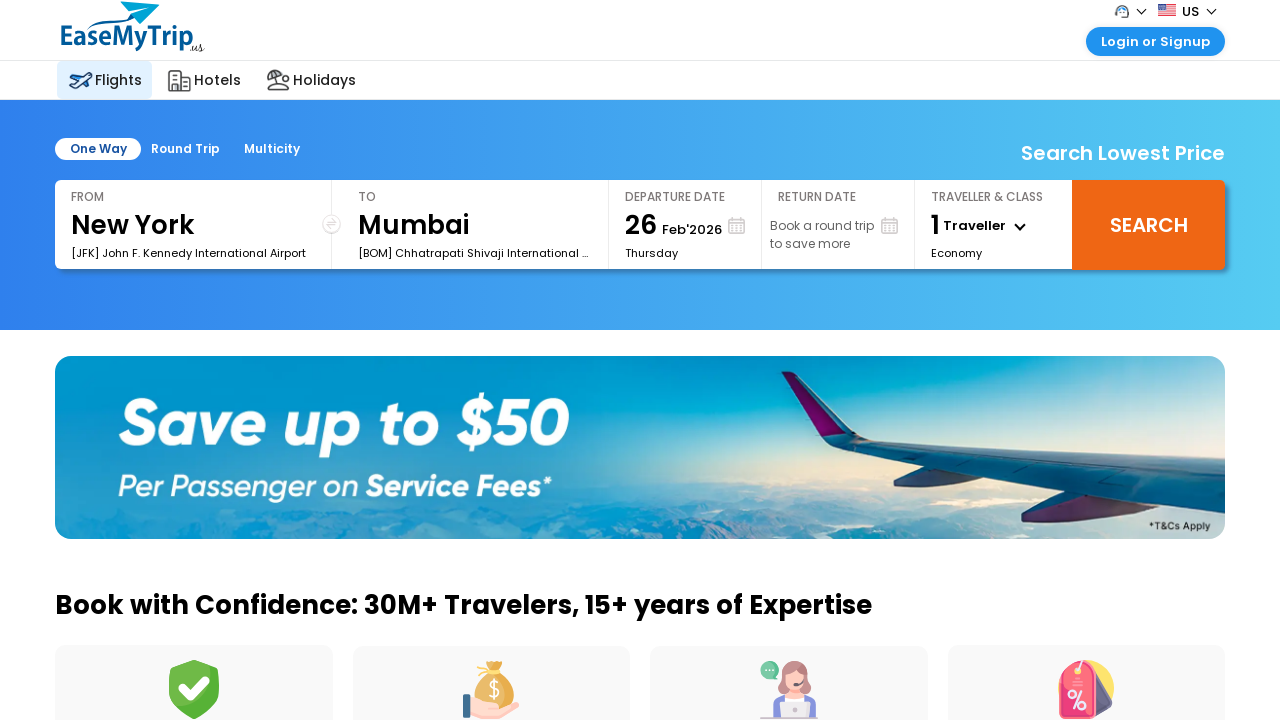

Clicked on traveler selection dropdown at (994, 226) on p#ptravlrNo
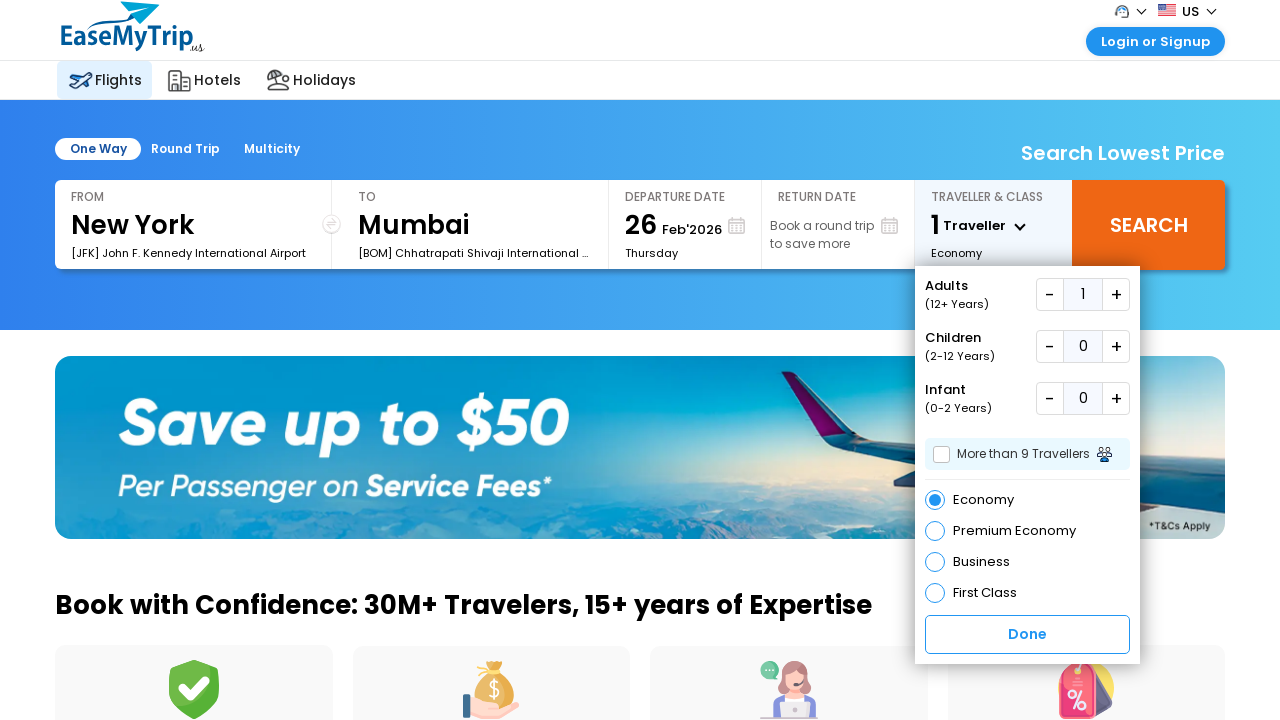

Clicked on traveler span to open dropdown at (975, 226) on span#spnTraveller
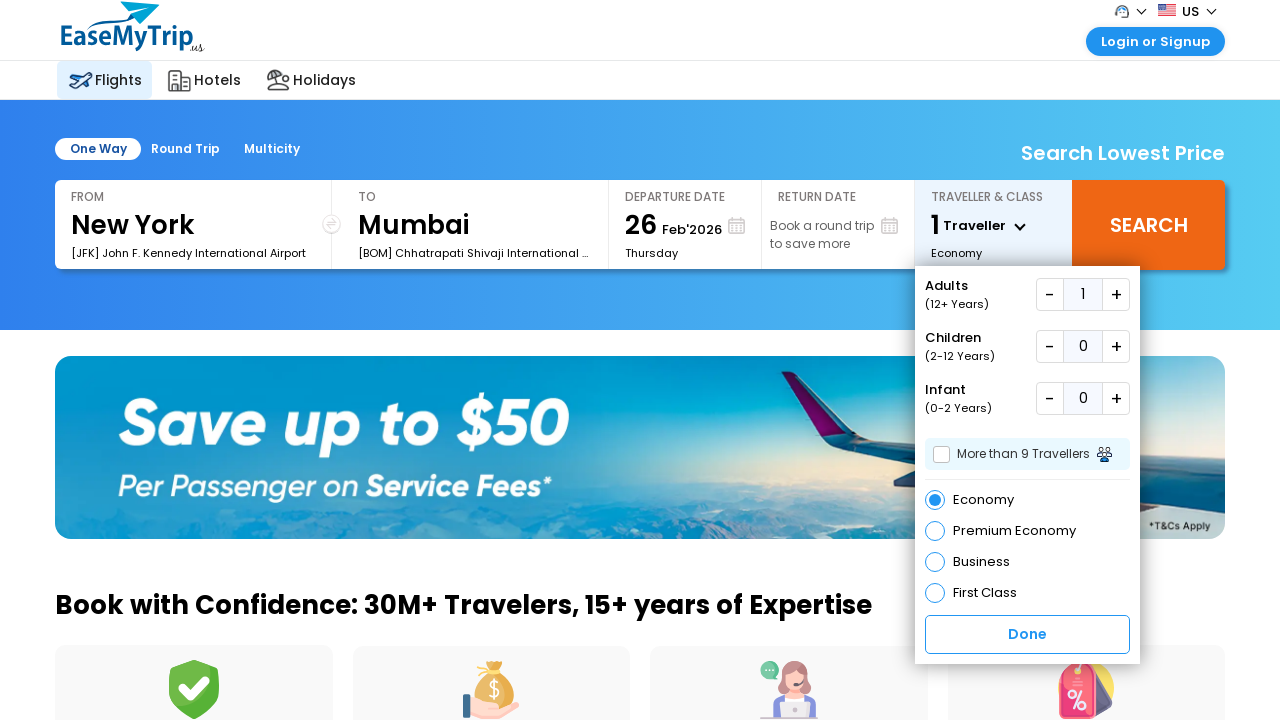

Clicked adult option (increment 1 of 6) at (1083, 294) on input#optAdult
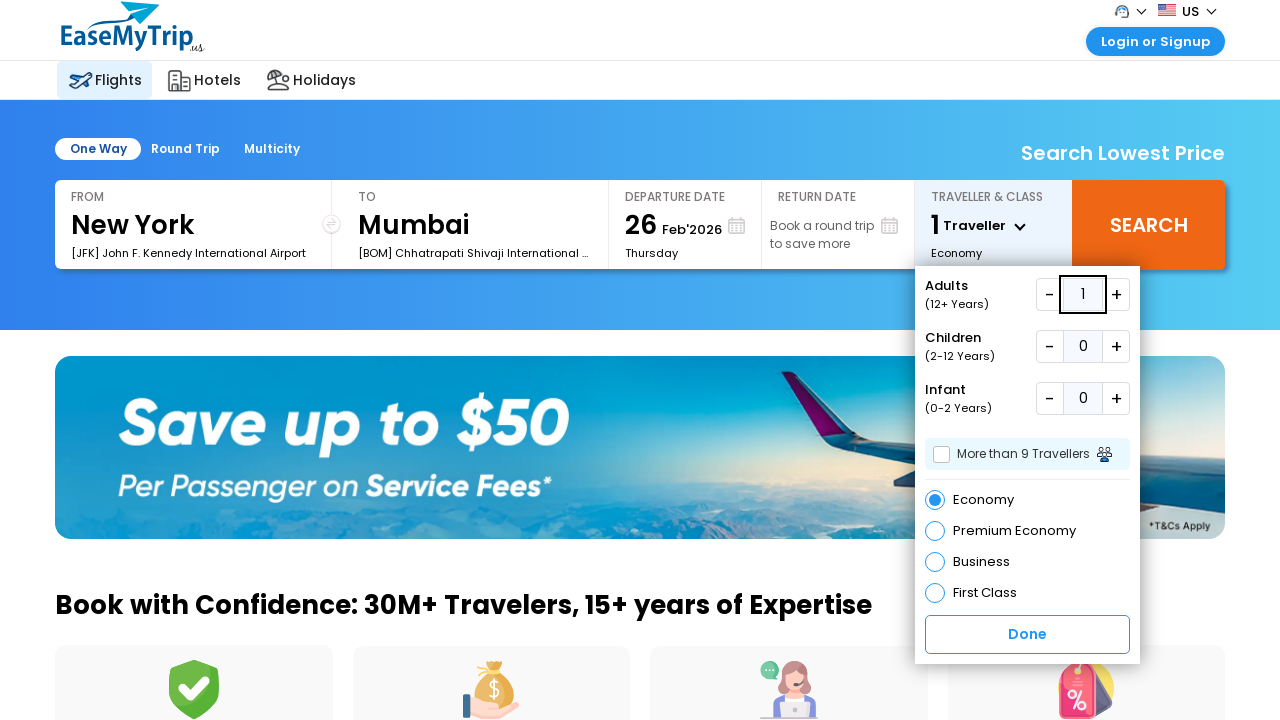

Clicked adult option (increment 2 of 6) at (1083, 294) on input#optAdult
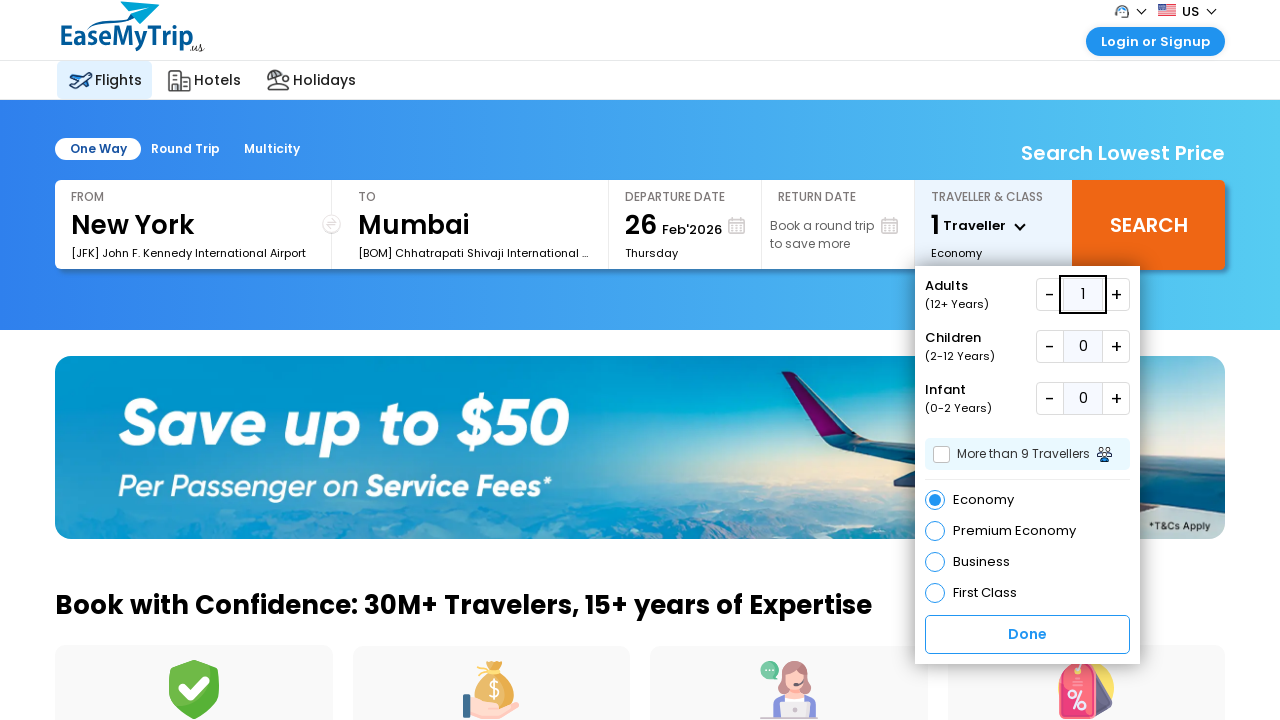

Clicked adult option (increment 3 of 6) at (1083, 294) on input#optAdult
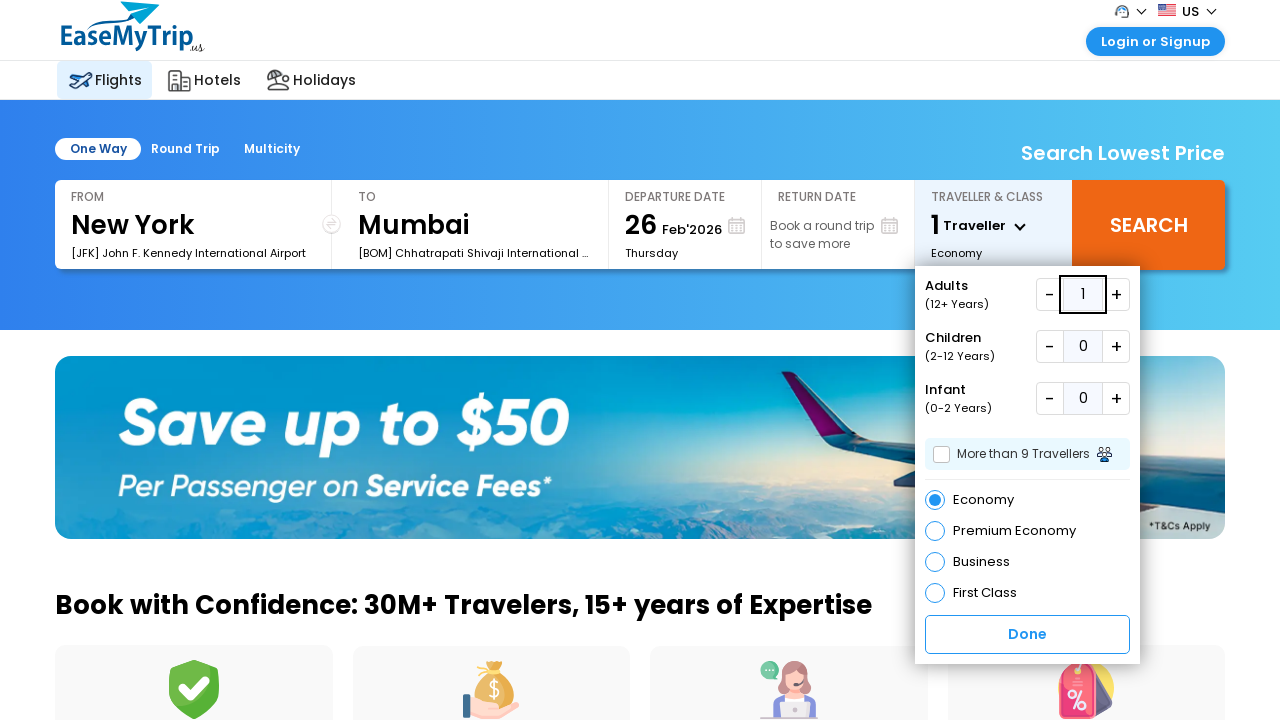

Clicked adult option (increment 4 of 6) at (1083, 294) on input#optAdult
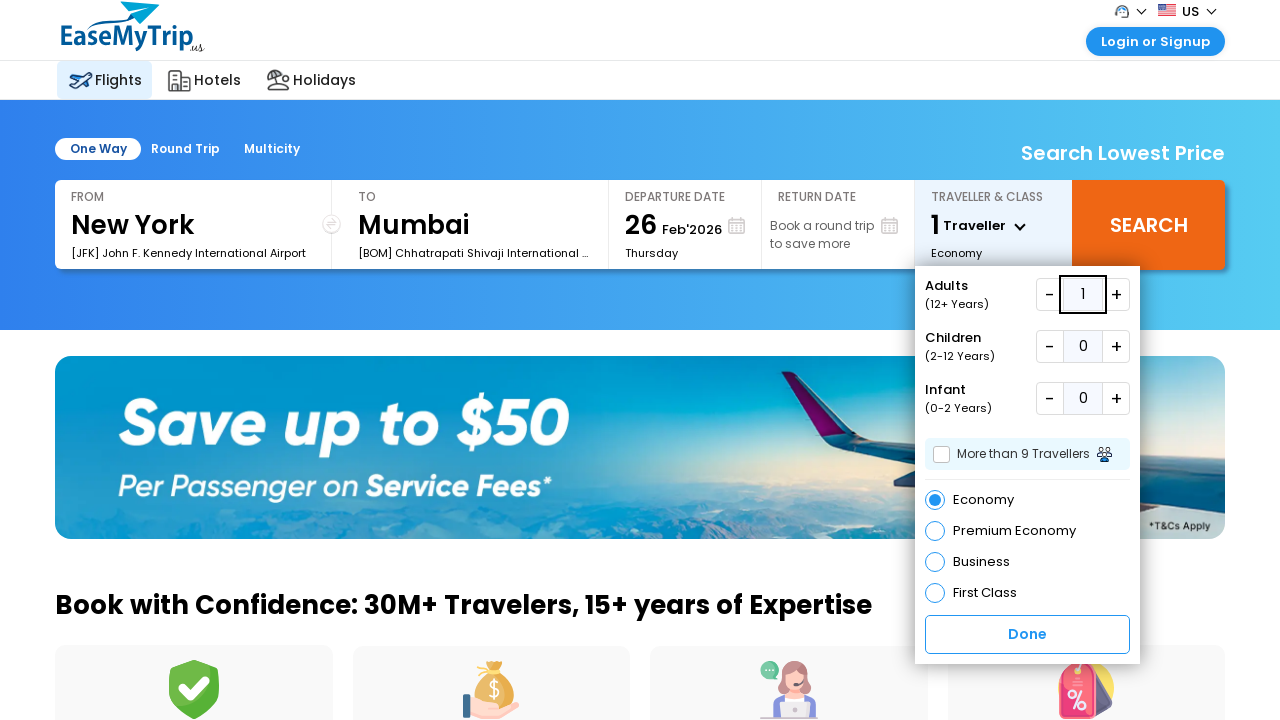

Clicked adult option (increment 5 of 6) at (1083, 294) on input#optAdult
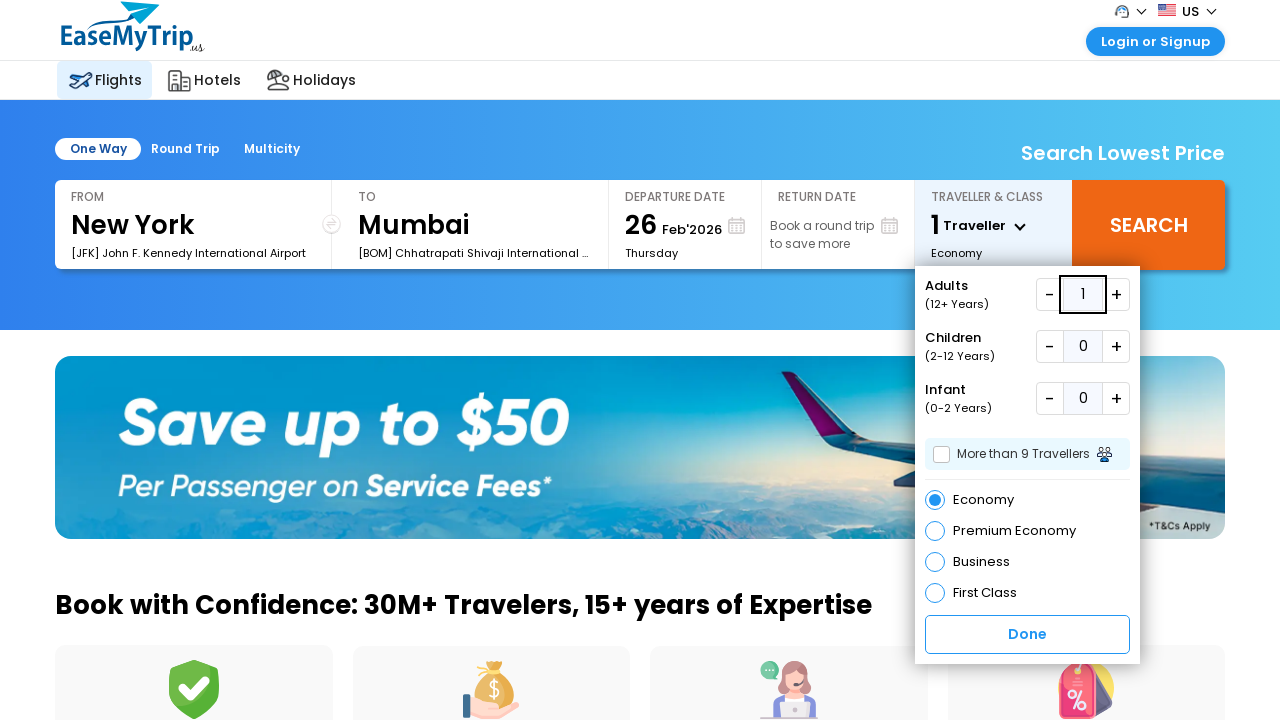

Clicked adult option (increment 6 of 6) at (1083, 294) on input#optAdult
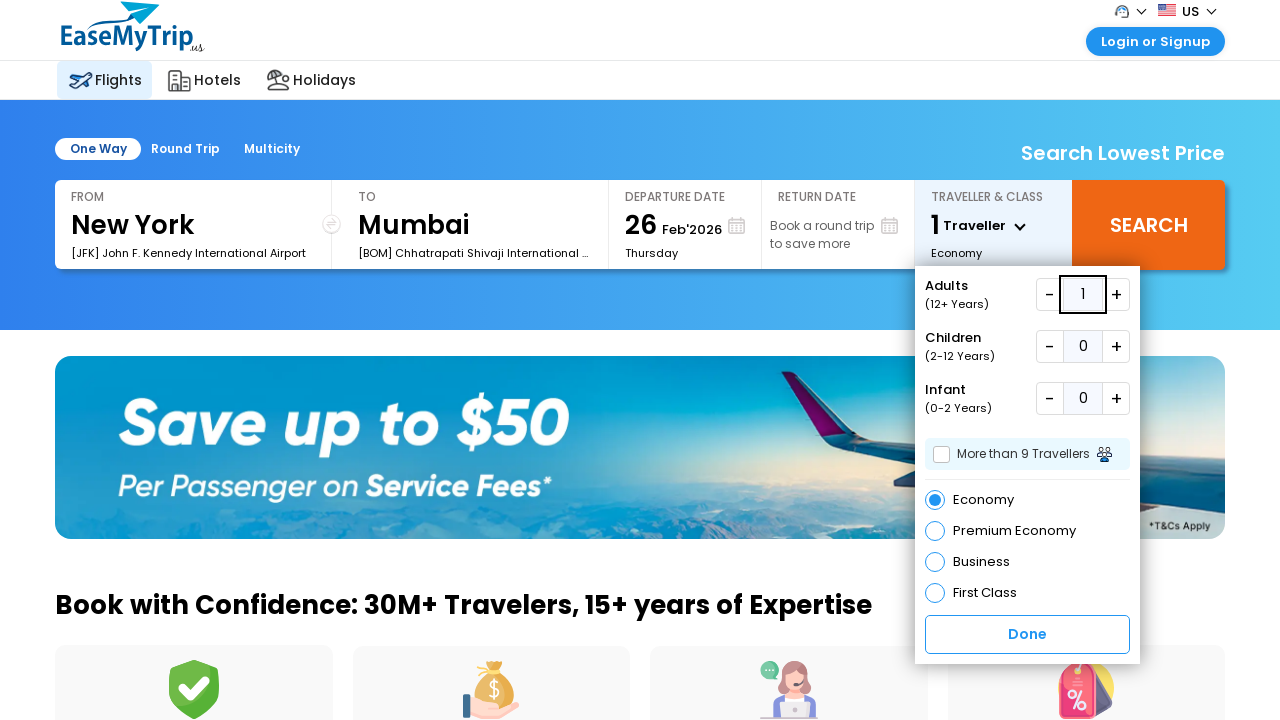

Clicked child option (increment 1 of 3) at (1083, 346) on input#optChild
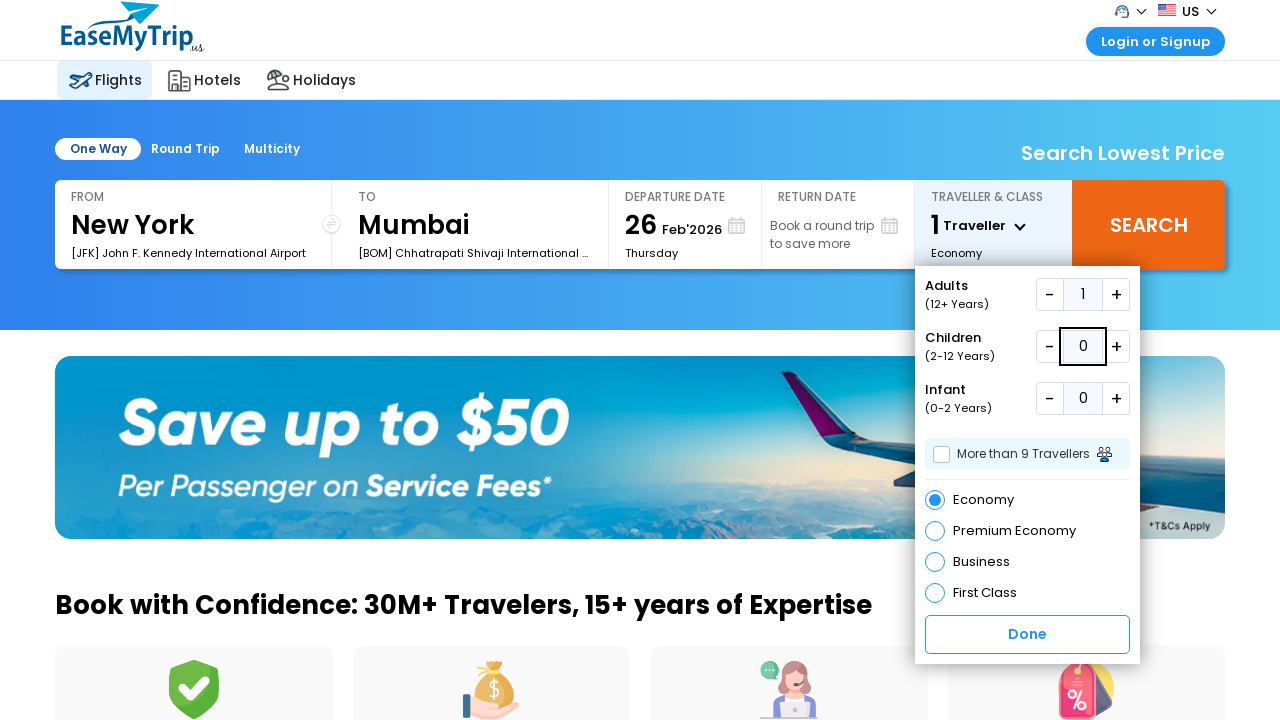

Clicked child option (increment 2 of 3) at (1083, 346) on input#optChild
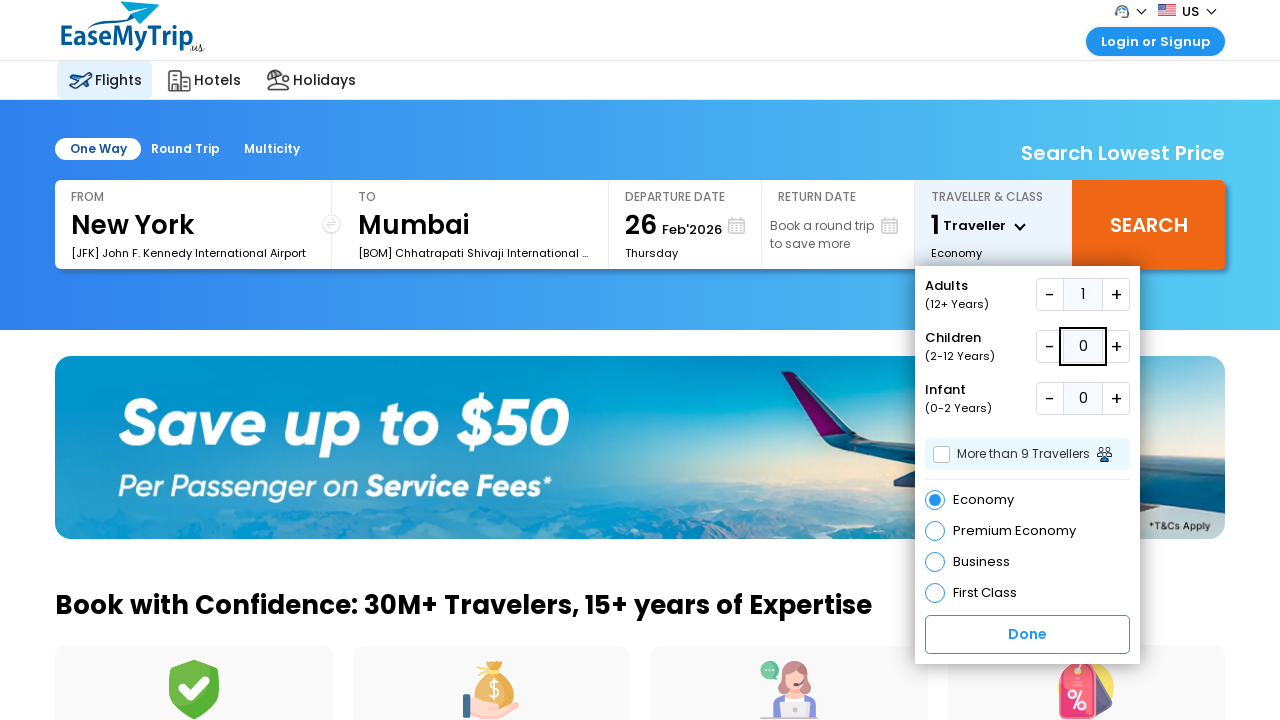

Clicked child option (increment 3 of 3) at (1083, 346) on input#optChild
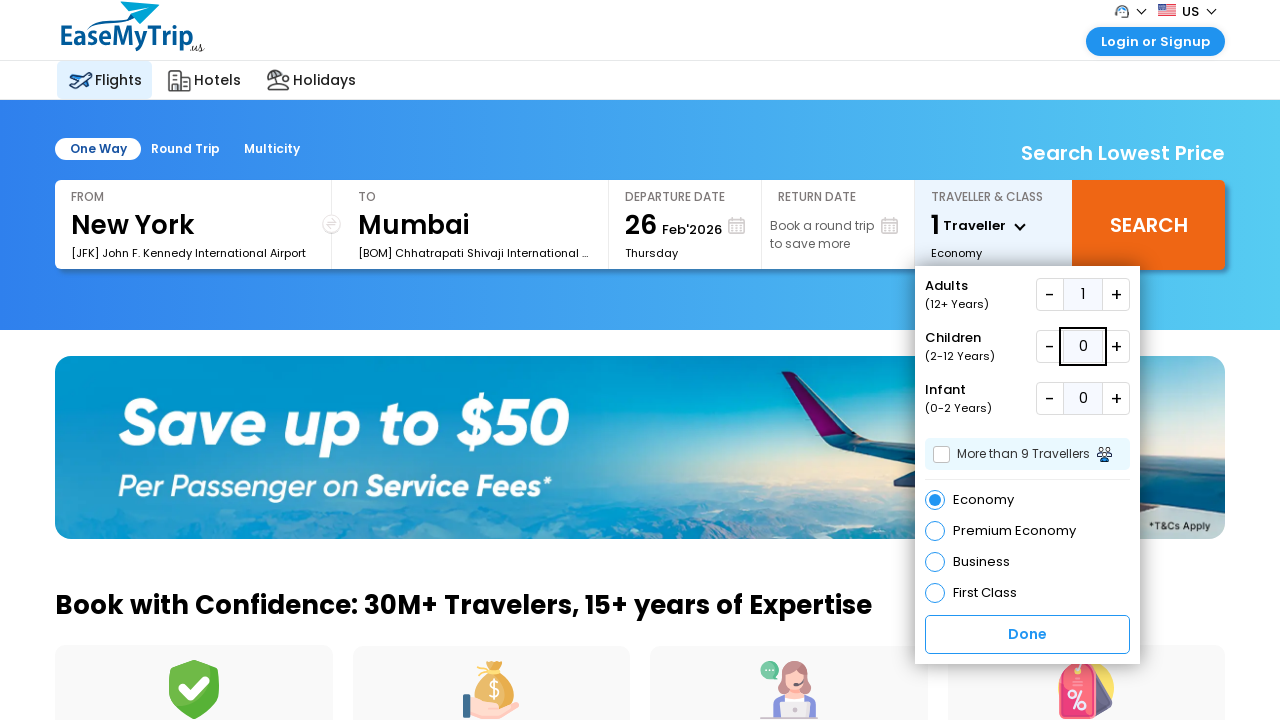

Clicked infant option (increment 1 of 5) at (1083, 398) on input#optInfant
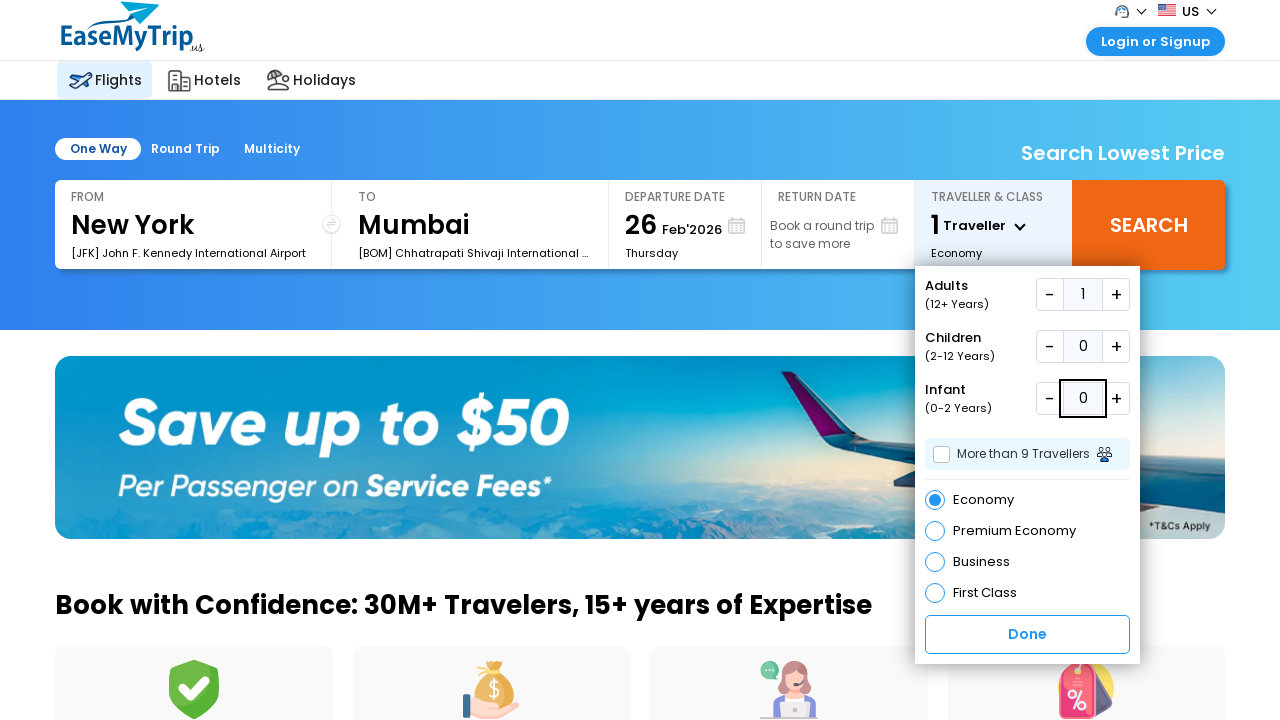

Clicked infant option (increment 2 of 5) at (1083, 398) on input#optInfant
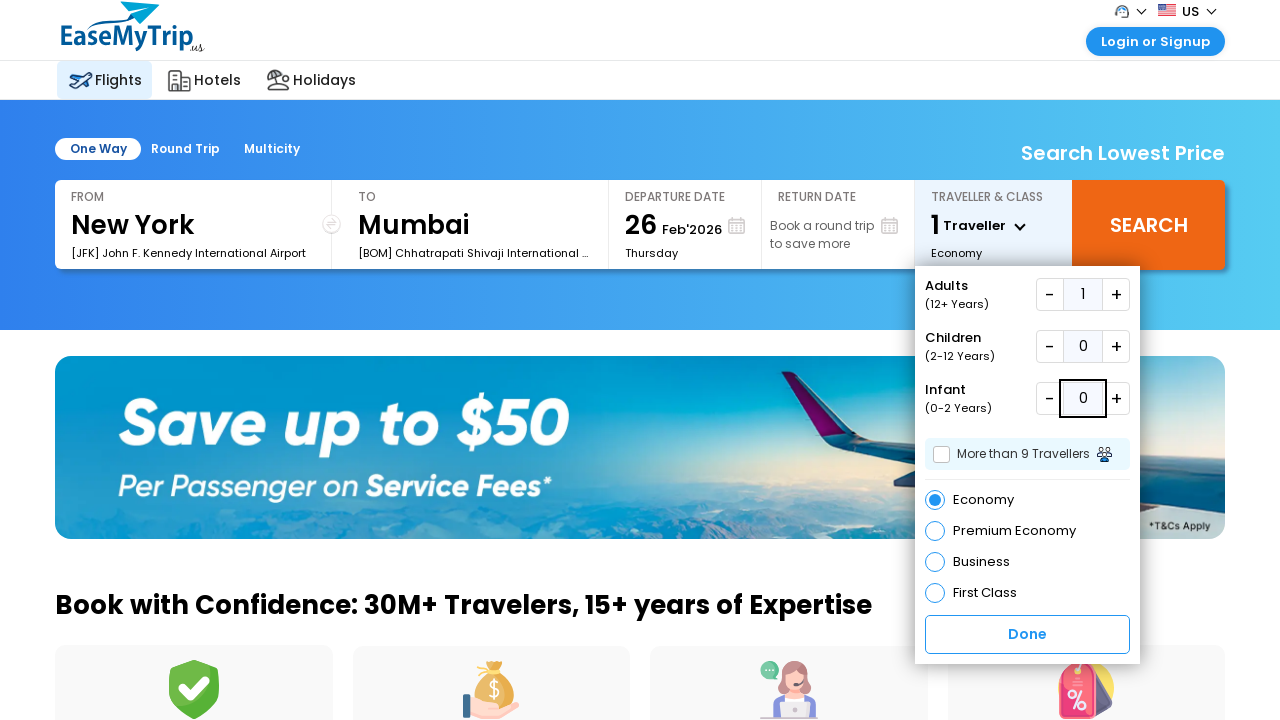

Clicked infant option (increment 3 of 5) at (1083, 398) on input#optInfant
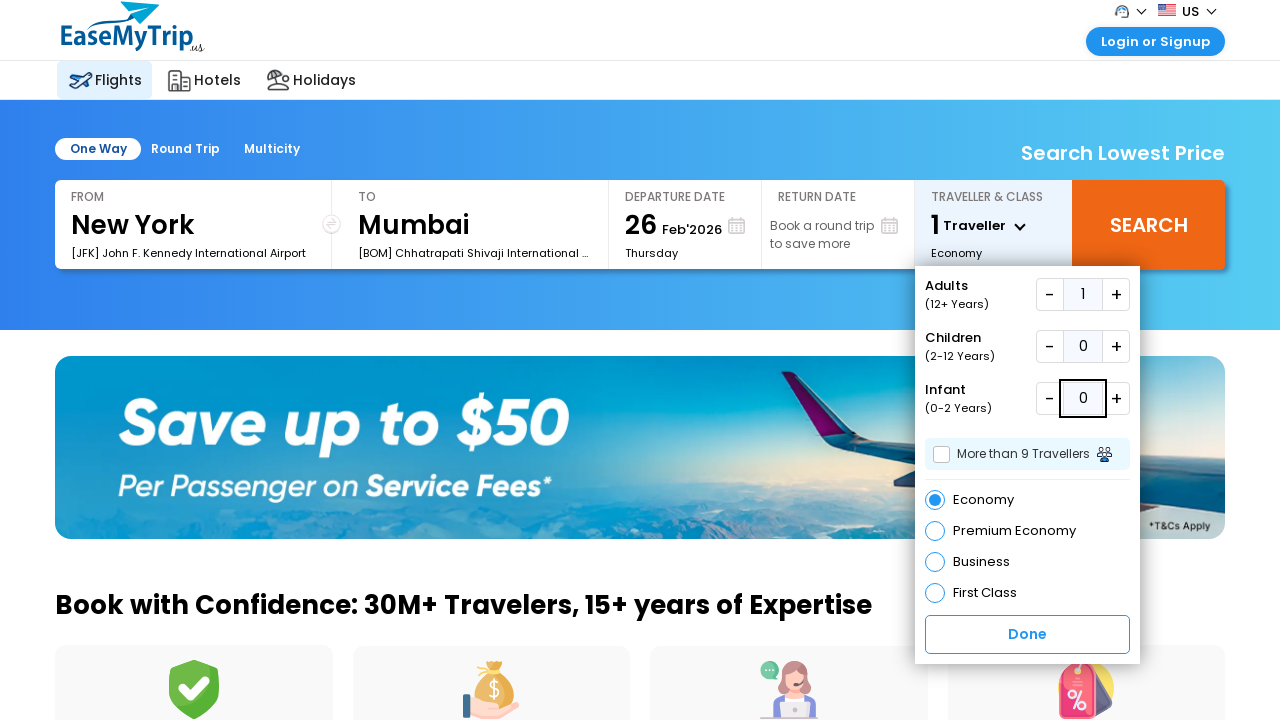

Clicked infant option (increment 4 of 5) at (1083, 398) on input#optInfant
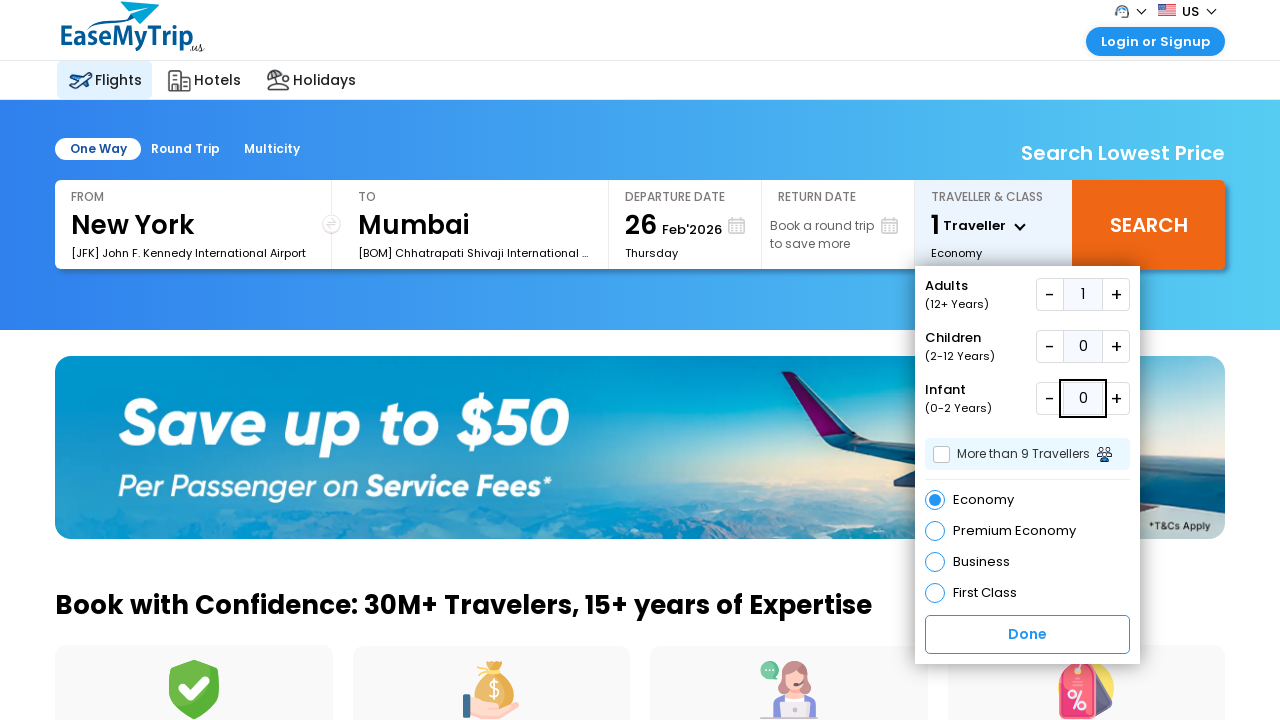

Clicked infant option (increment 5 of 5) at (1083, 398) on input#optInfant
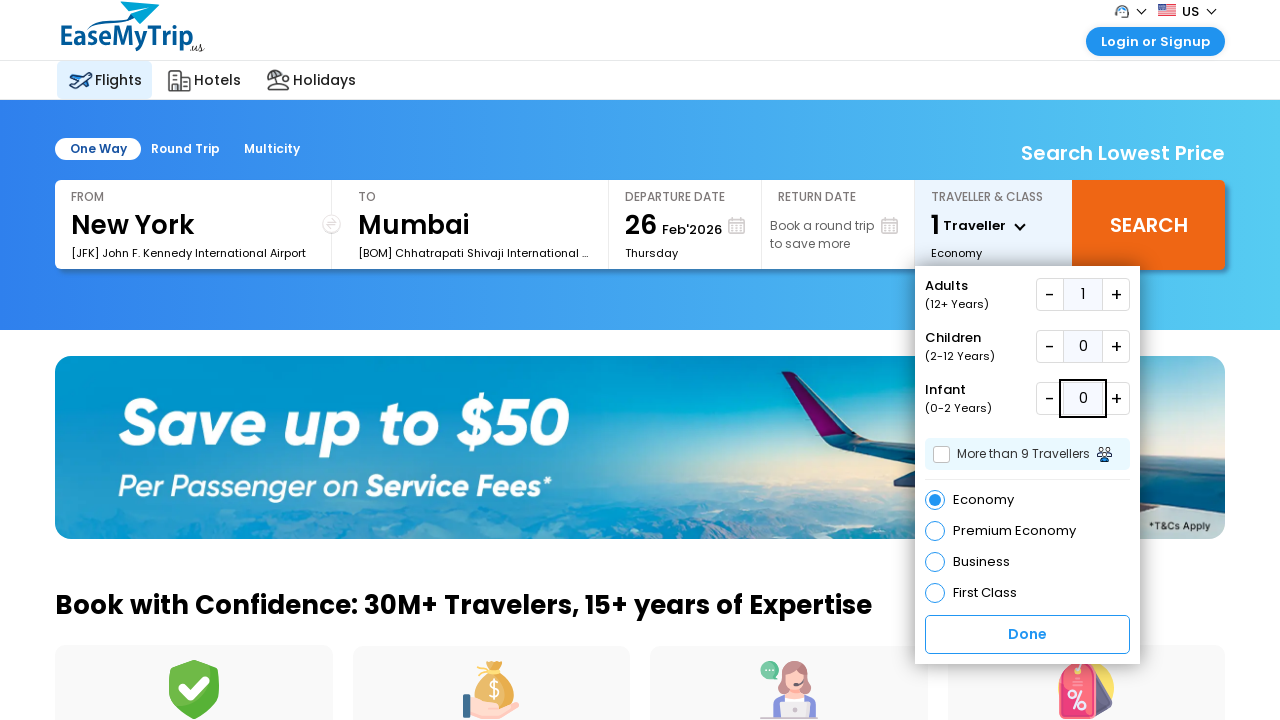

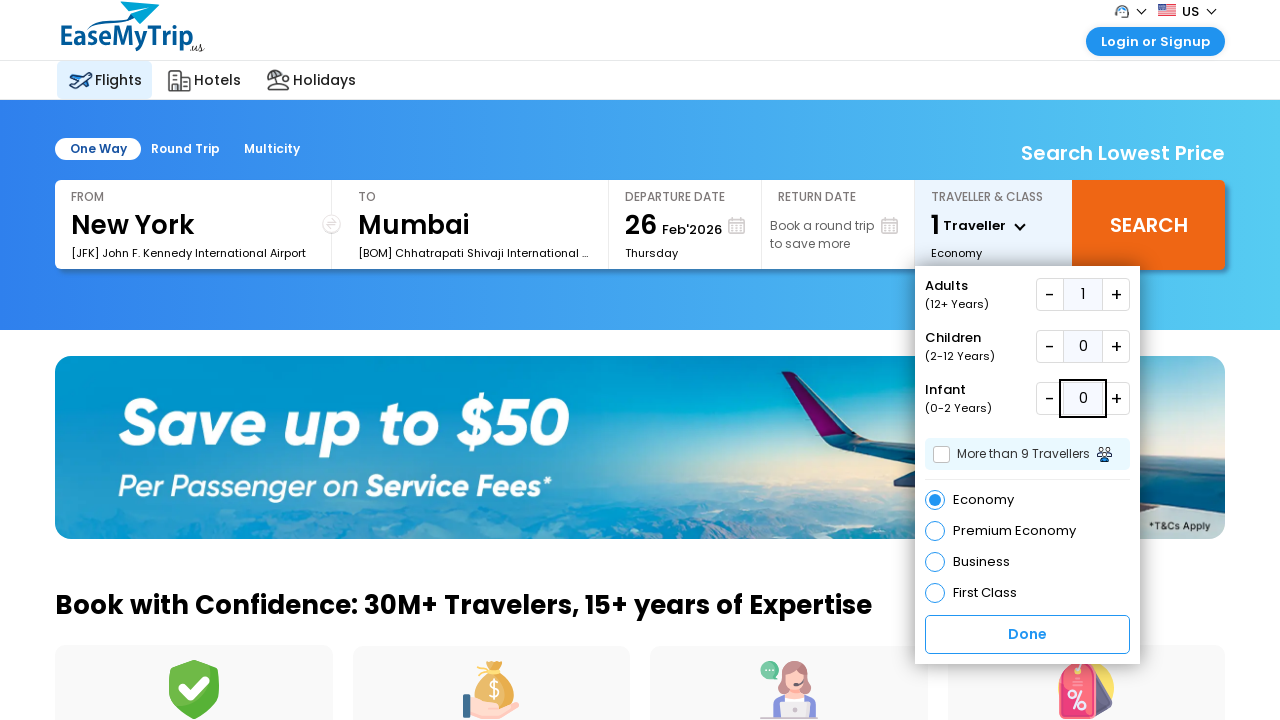